Tests browser window handling by clicking a link that opens a new window, switching to the new window, and verifying the new window's content displays "New Window".

Starting URL: http://the-internet.herokuapp.com/windows

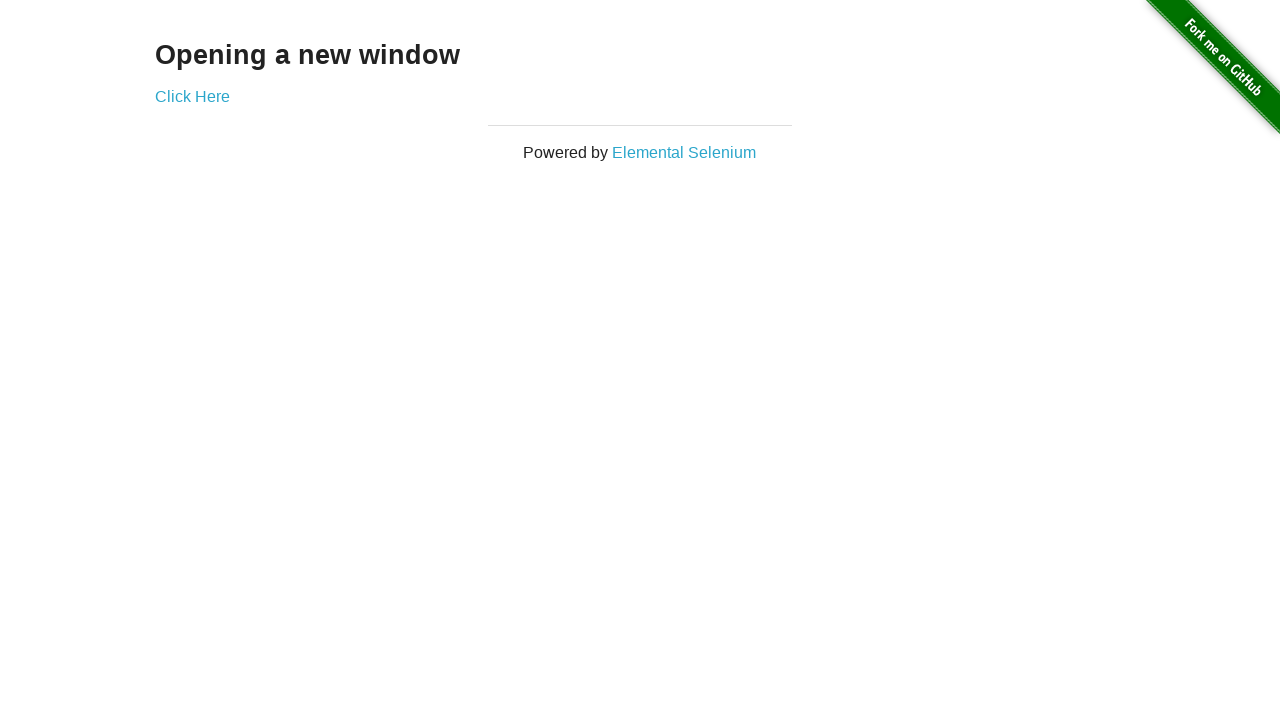

Verified initial page title contains 'The Internet'
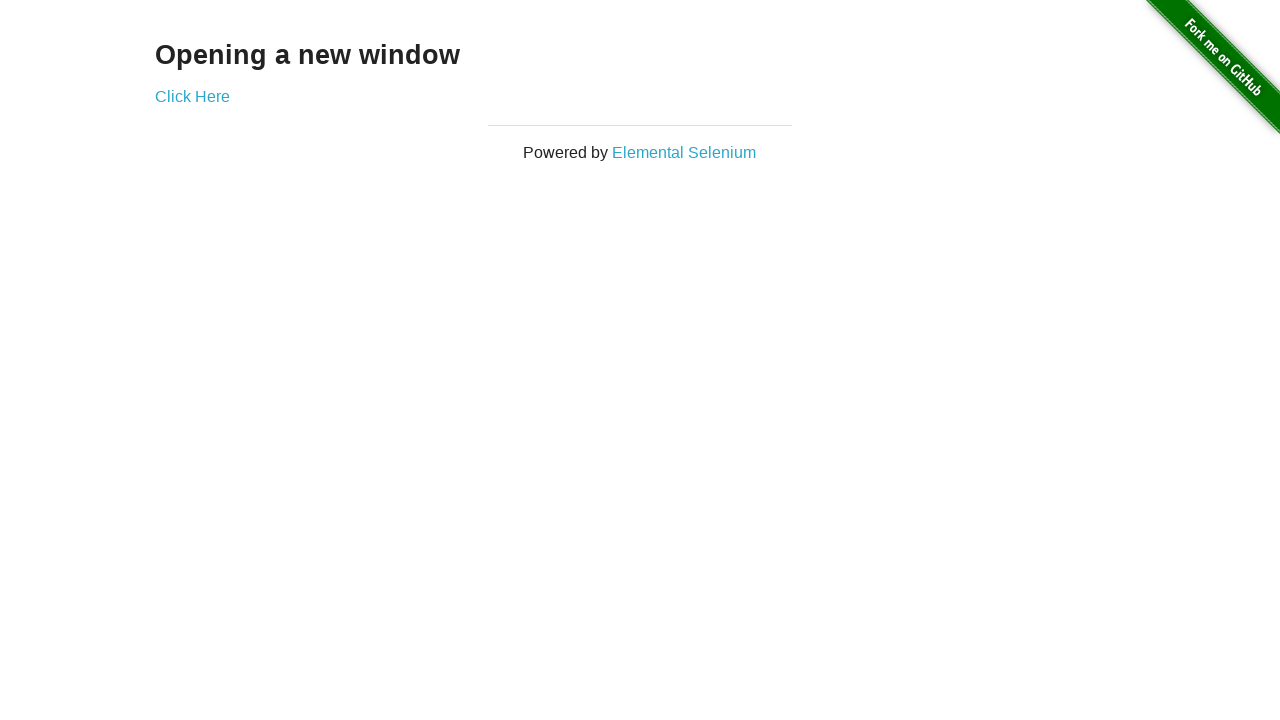

Clicked 'Click Here' link to open new window at (192, 96) on a[href='/windows/new']
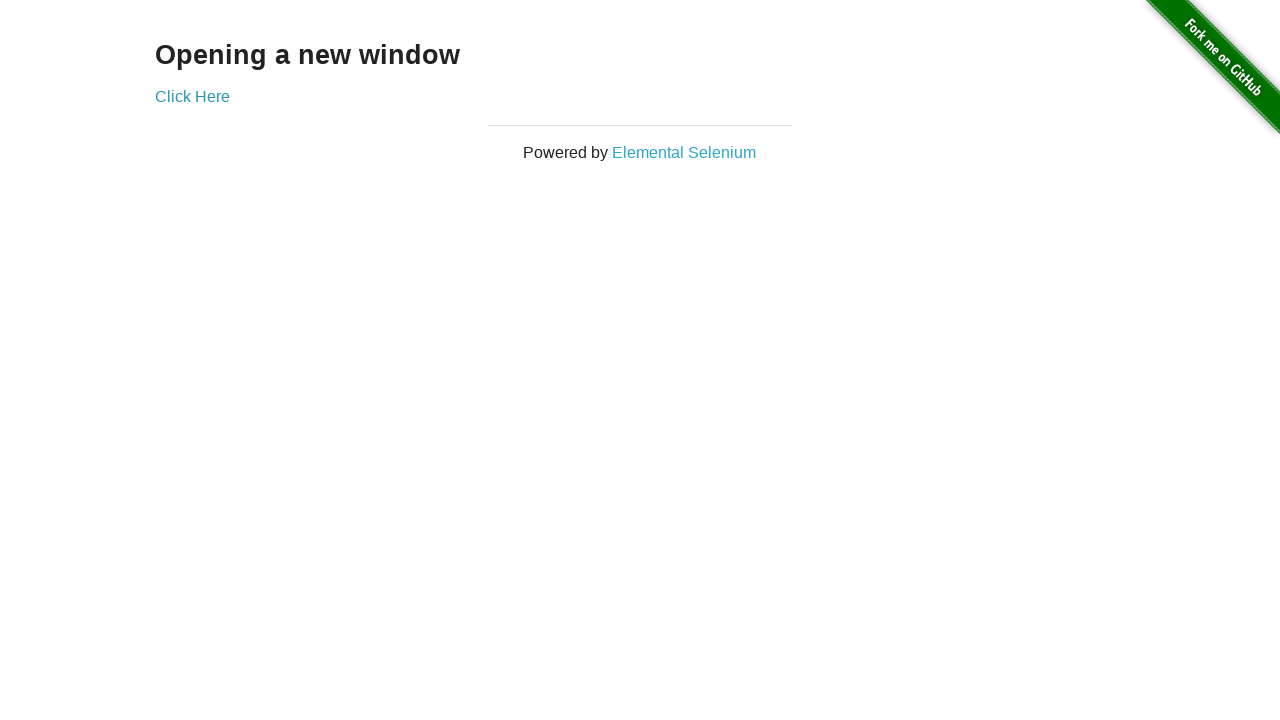

Captured new window/page object
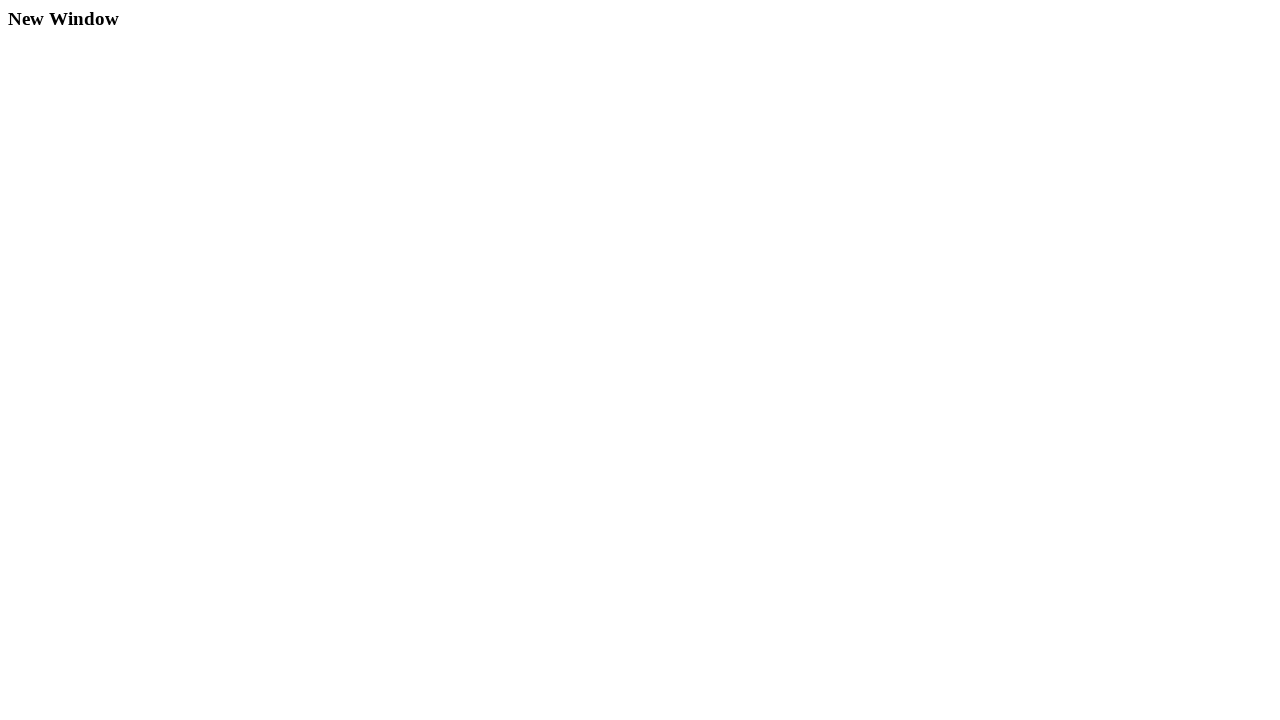

New window finished loading
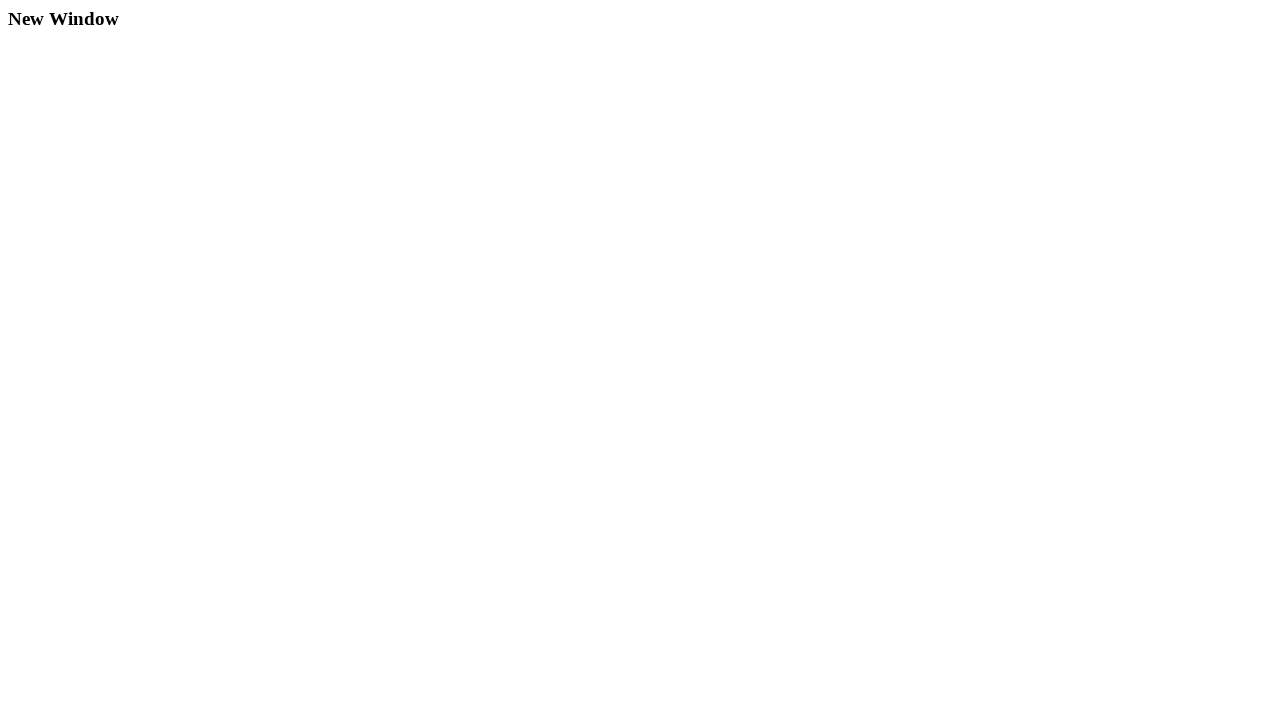

New Window heading element is present and visible
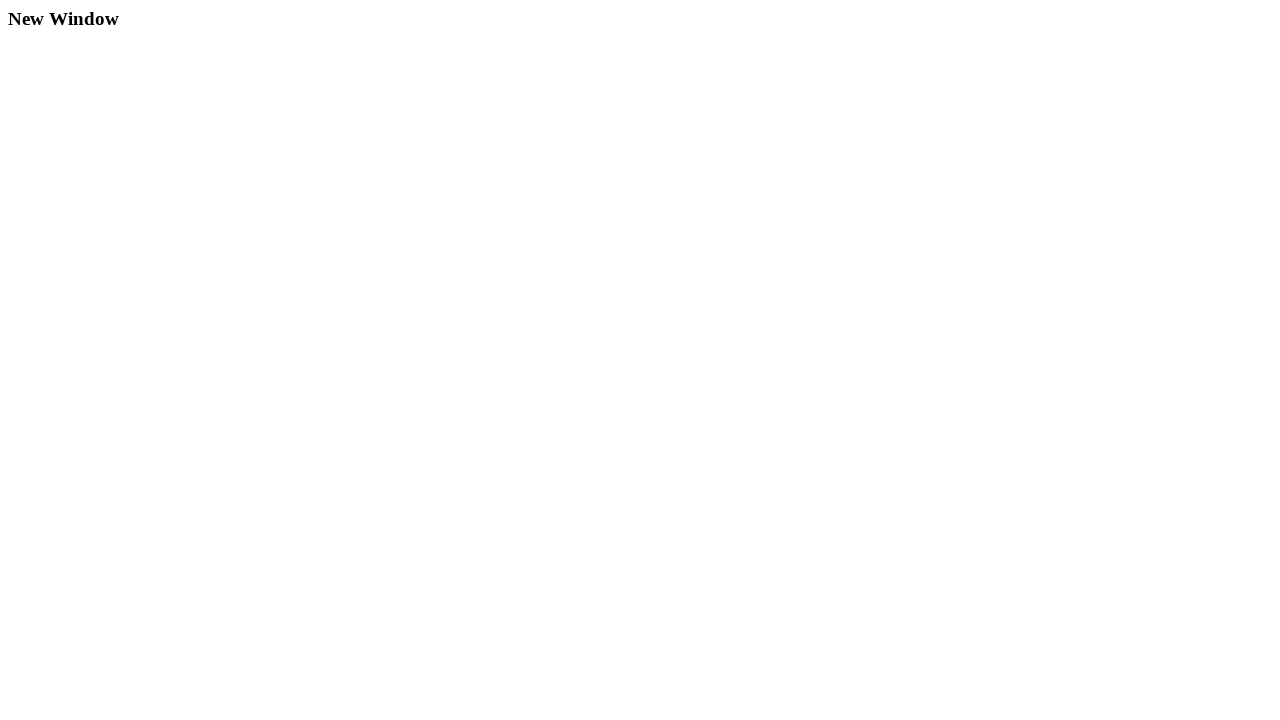

Verified 'New Window' heading is visible in new window
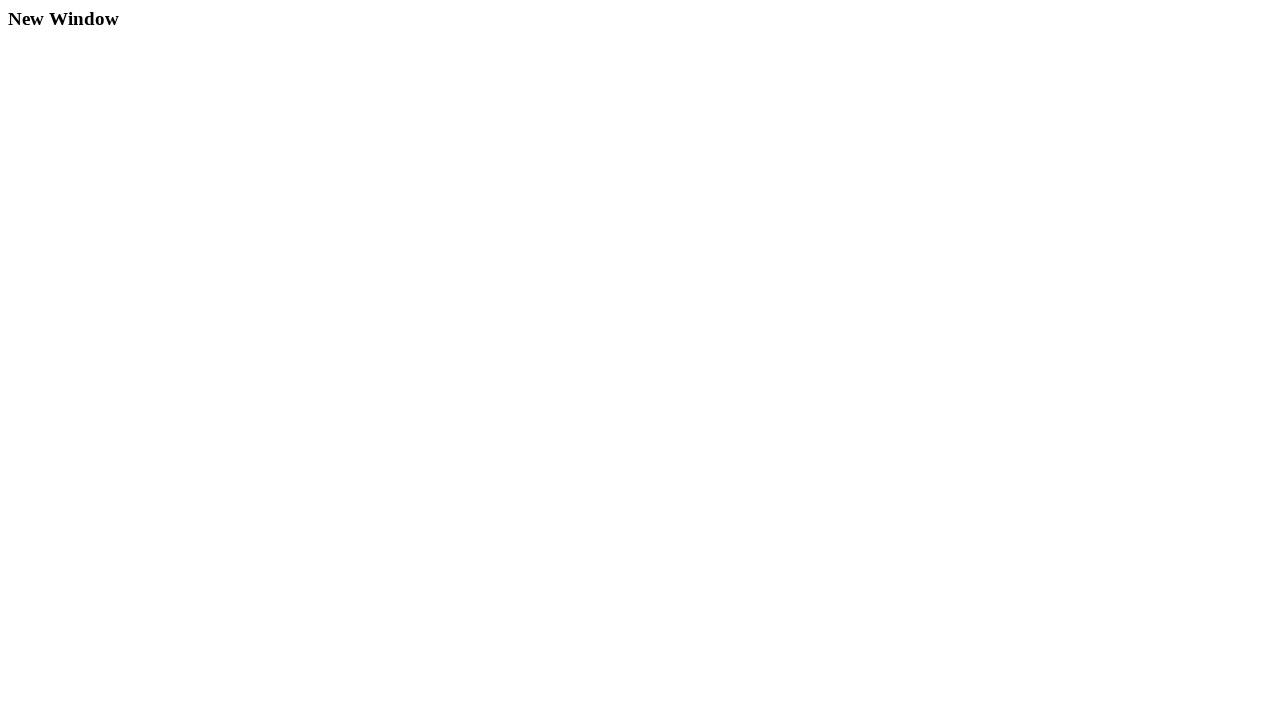

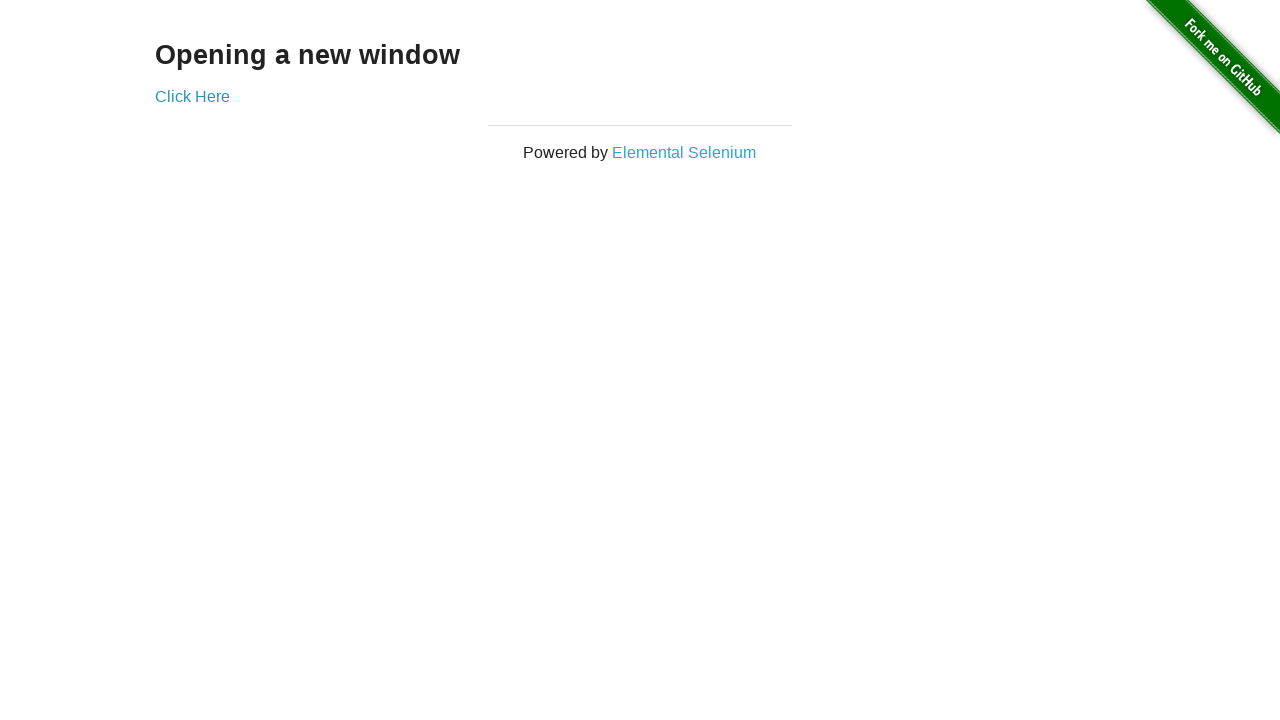